Tests static dropdown functionality by selecting options using different methods: by index, by visible text, and by value

Starting URL: https://rahulshettyacademy.com/dropdownsPractise/

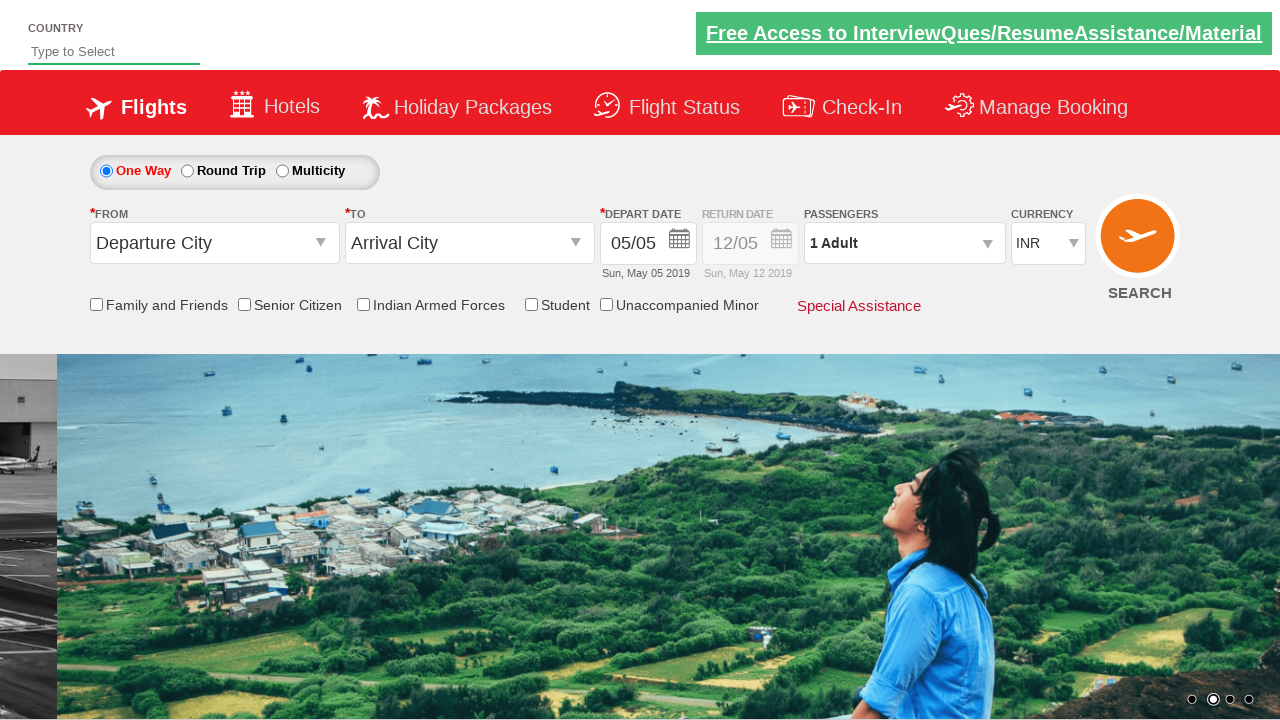

Selected dropdown option by index 3 (4th option) in currency dropdown on #ctl00_mainContent_DropDownListCurrency
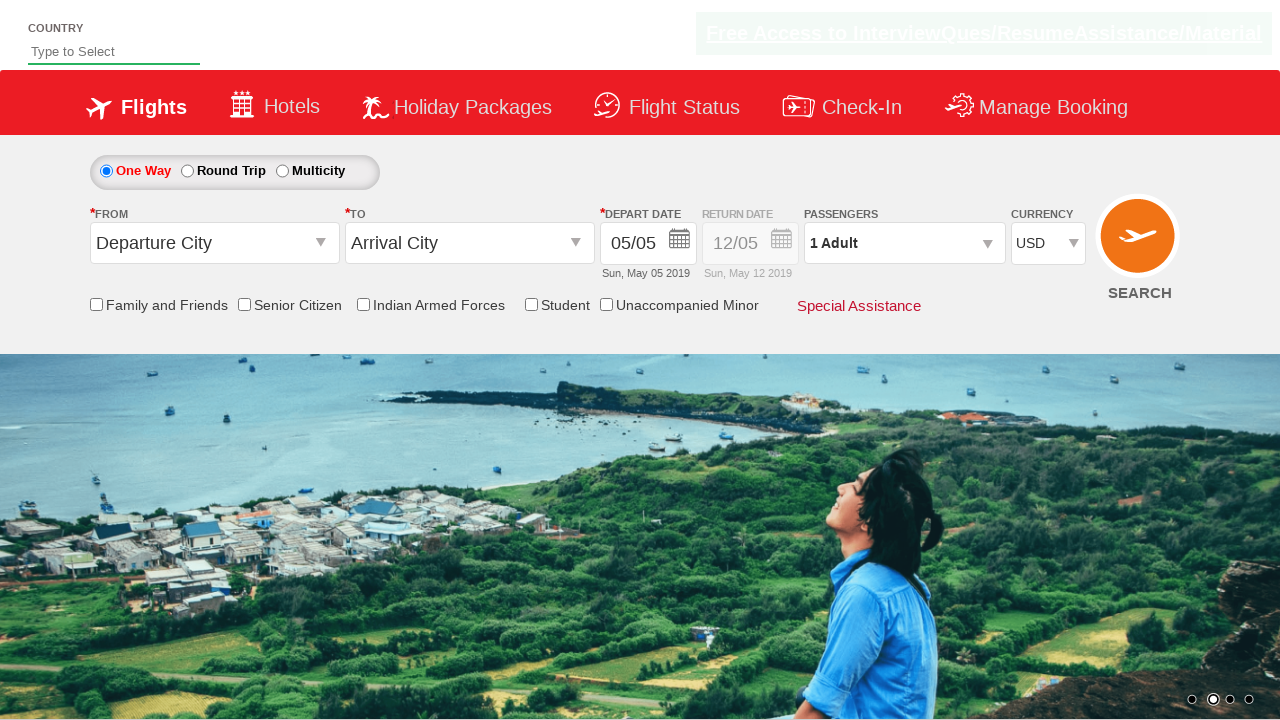

Selected dropdown option 'AED' by visible text on #ctl00_mainContent_DropDownListCurrency
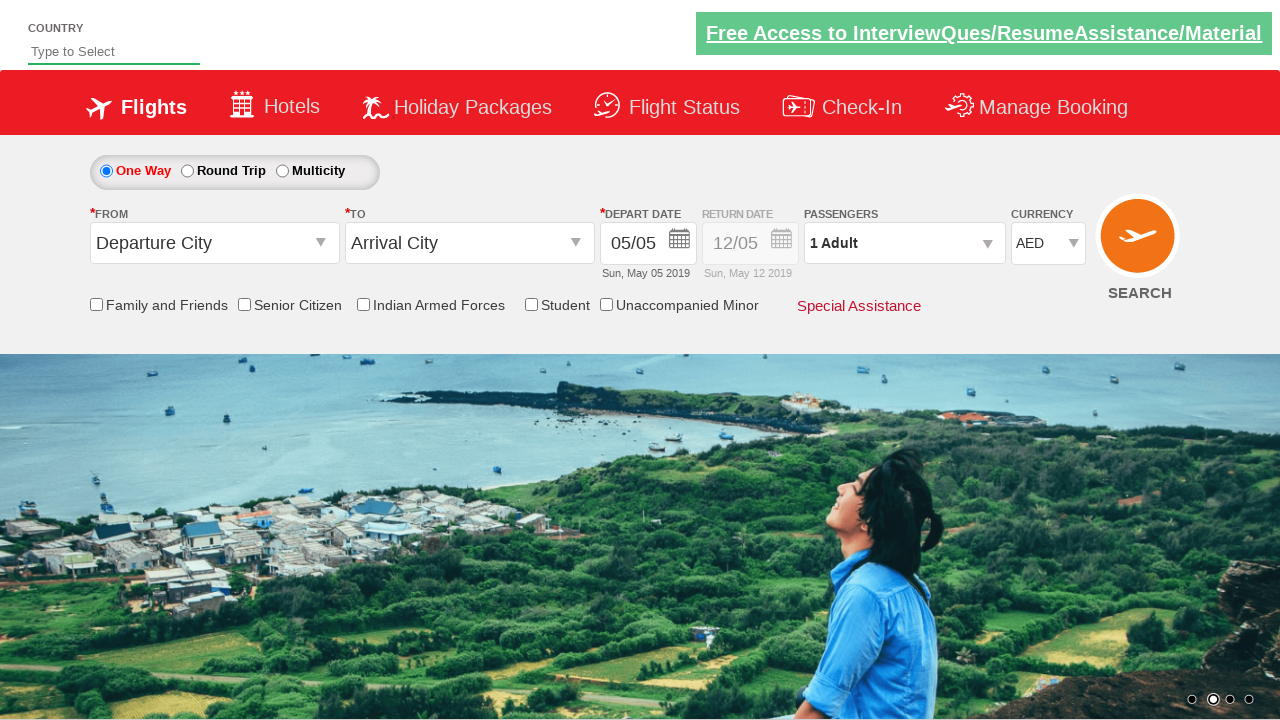

Selected dropdown option with value 'INR' on #ctl00_mainContent_DropDownListCurrency
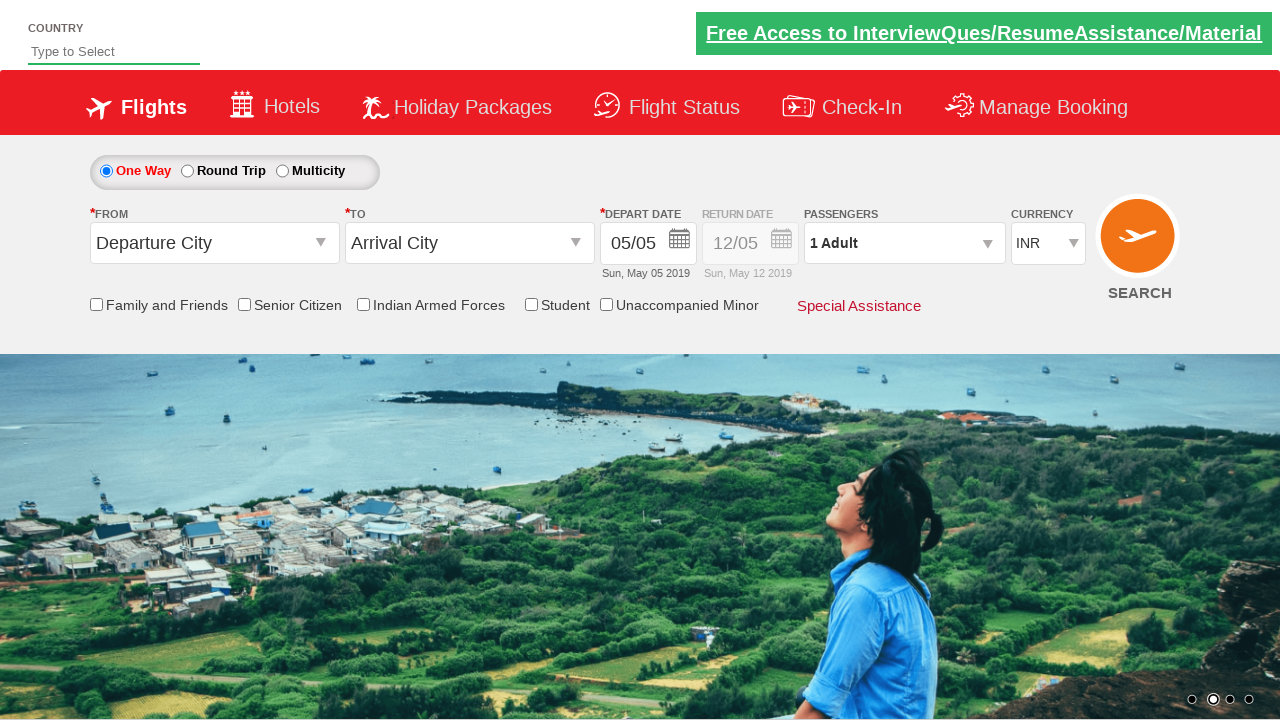

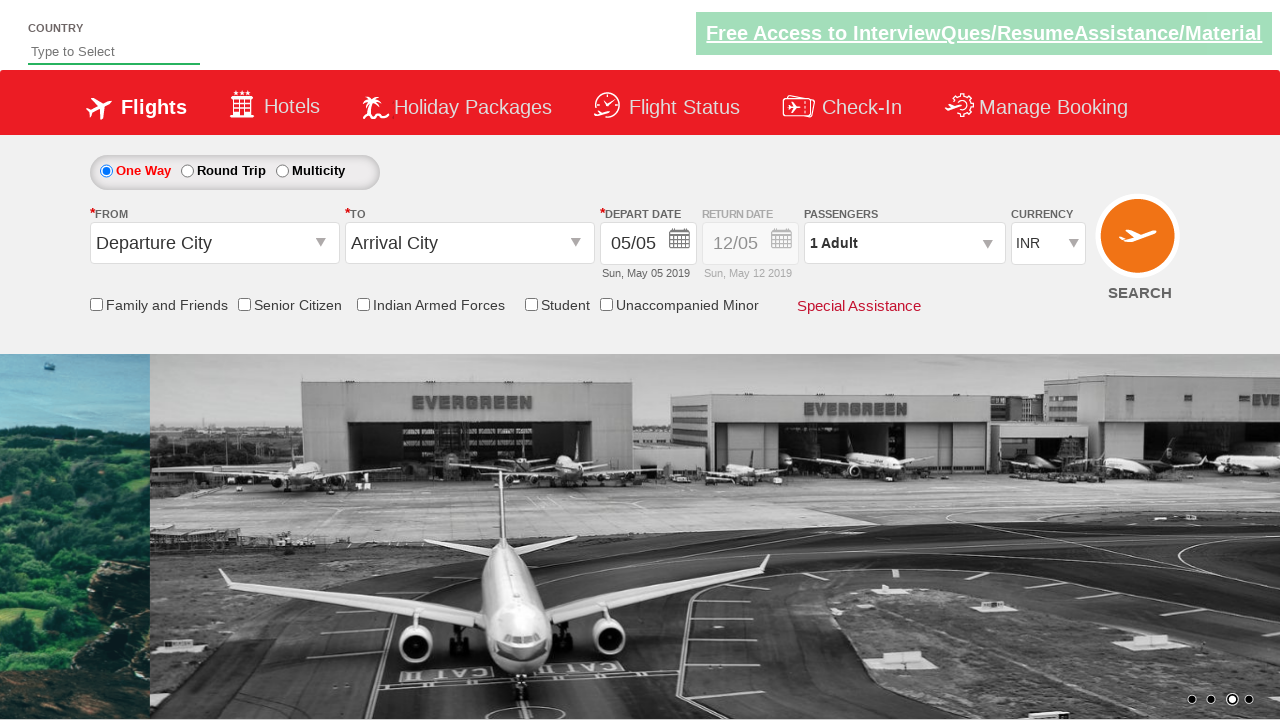